Clicks on the "Get started" link and verifies the Installation heading is visible

Starting URL: https://playwright.dev/

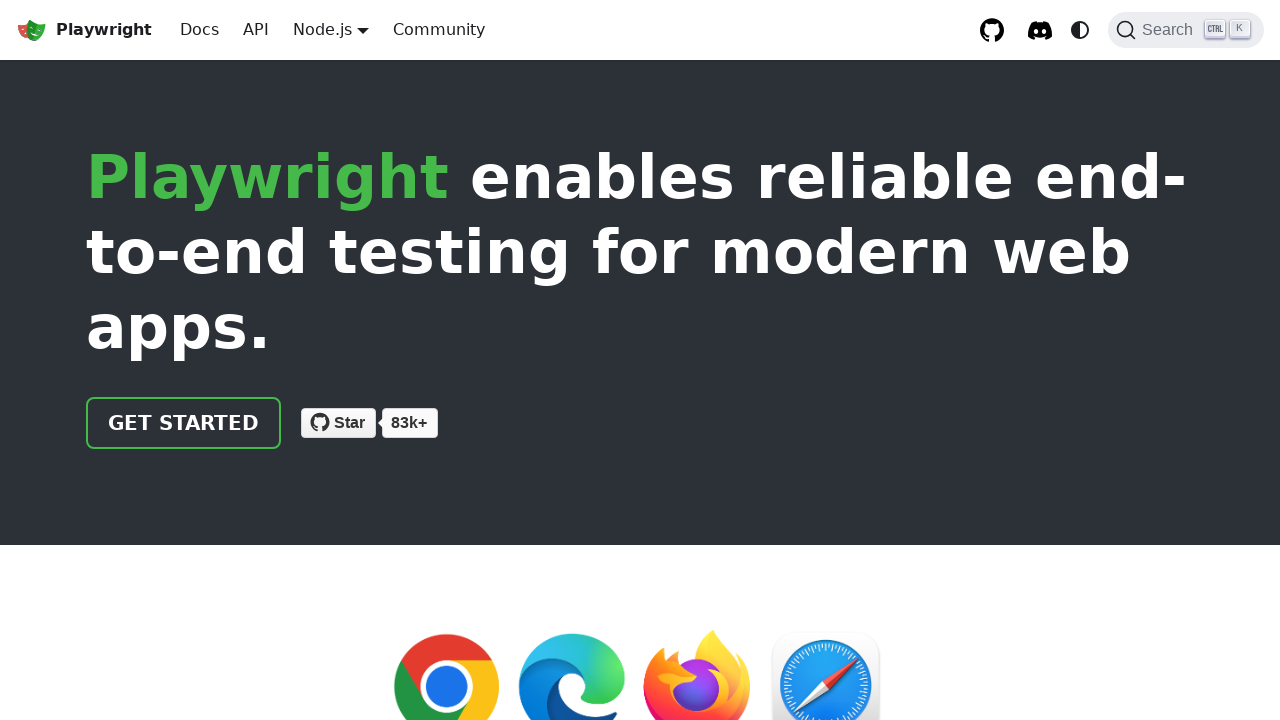

Clicked on the 'Get started' link at (184, 423) on internal:role=link[name="Get started"i]
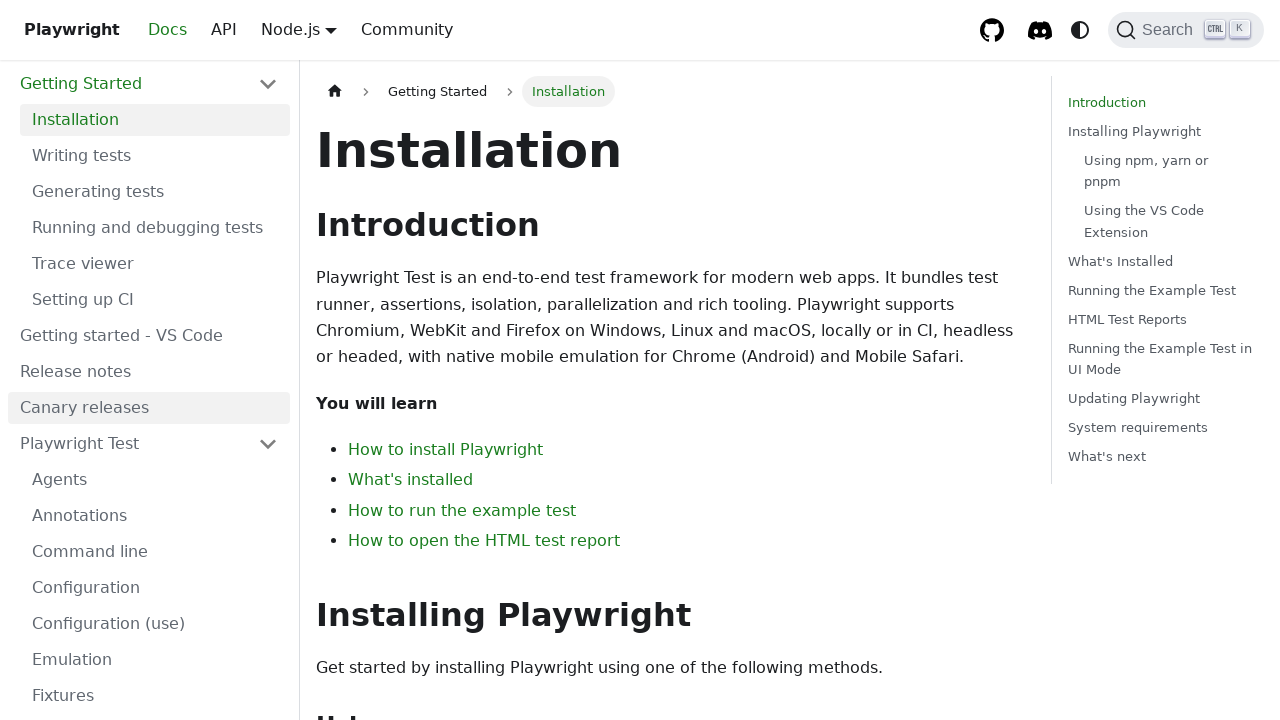

Verified the Installation heading is visible
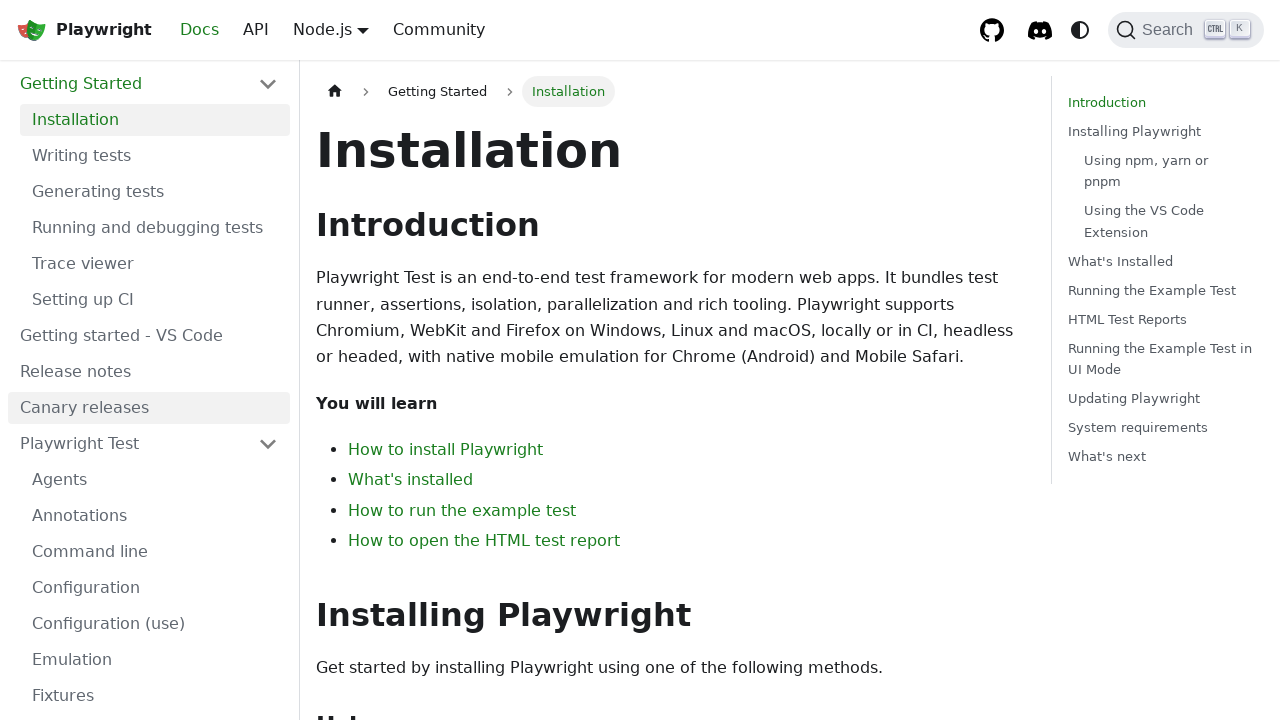

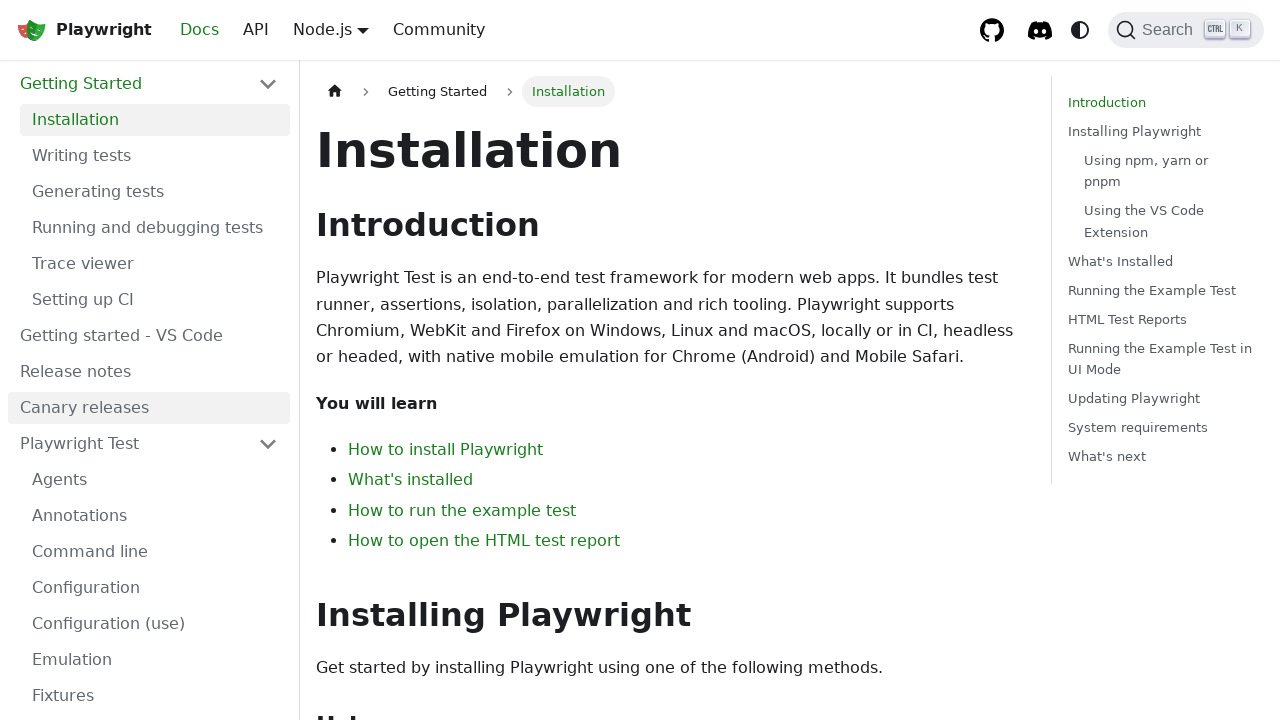